Tests iframe interaction by locating a frame and clicking on a specific link within the Oracle Java documentation

Starting URL: https://docs.oracle.com/javase/8/docs/api/

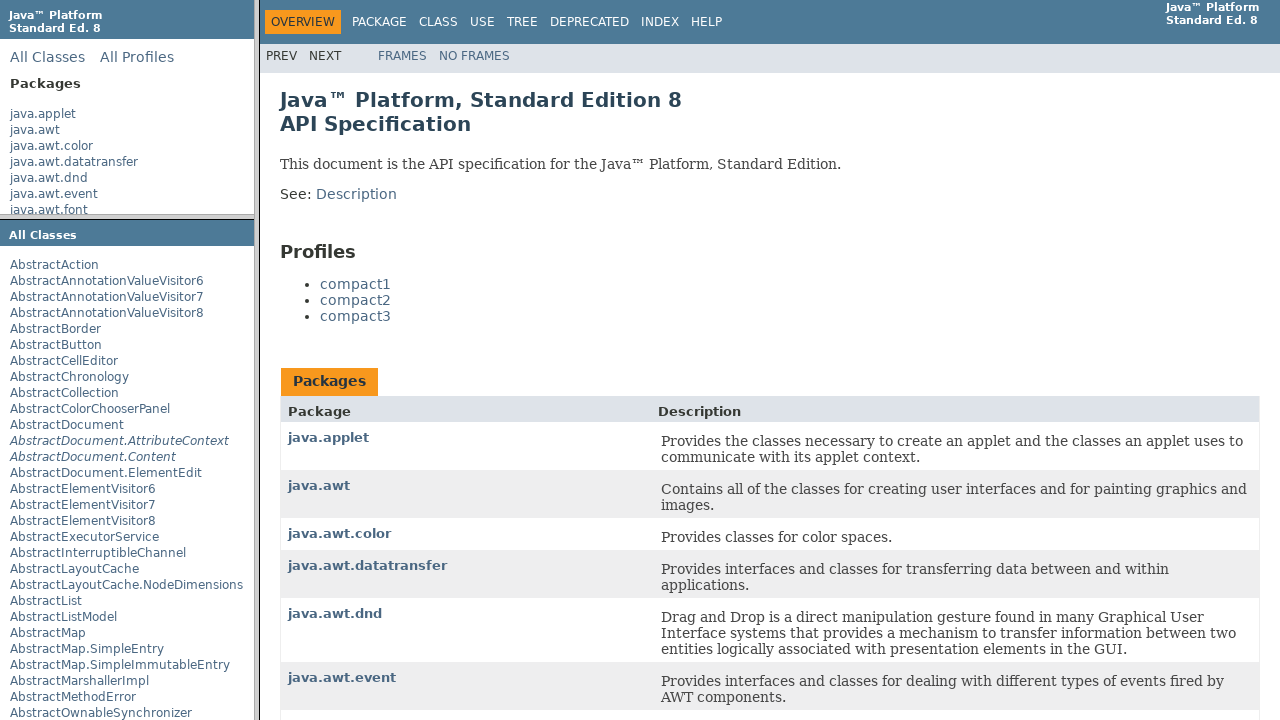

Located iframe with name 'packageFrame'
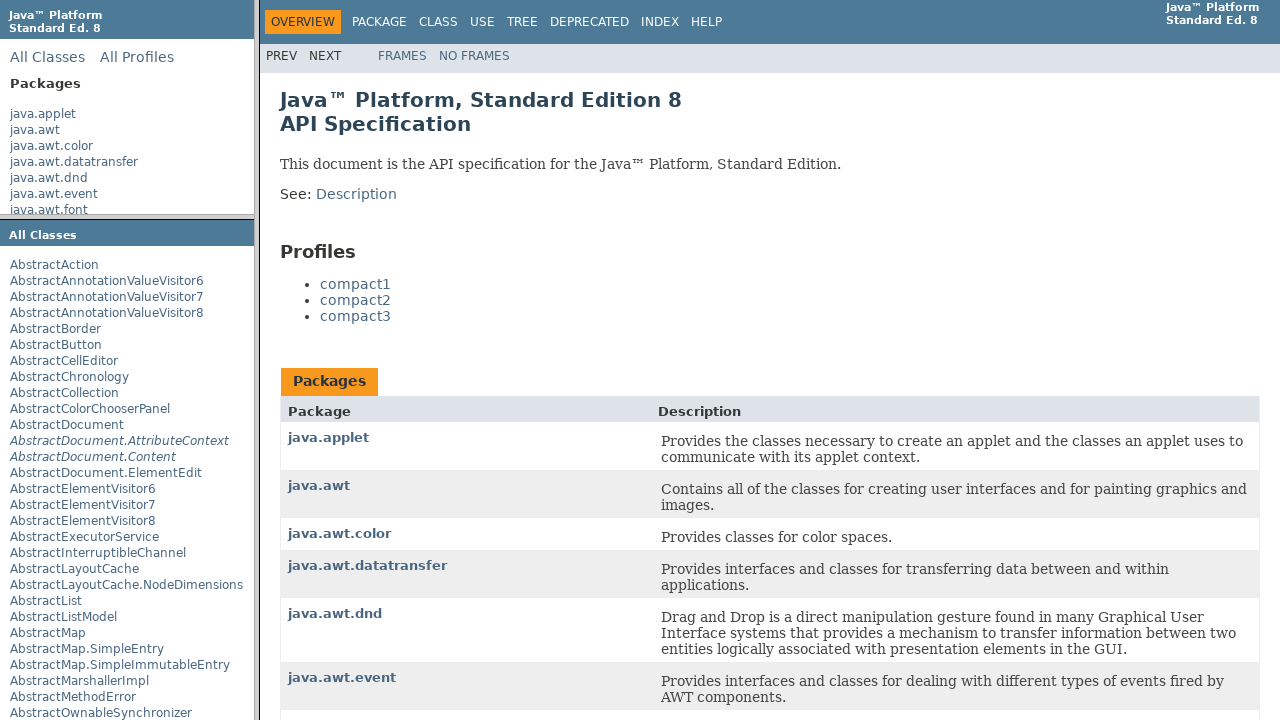

Clicked on AbstractAction link within the iframe at (54, 265) on xpath=//*[@name='packageFrame'] >> internal:control=enter-frame >> xpath=//*[tex
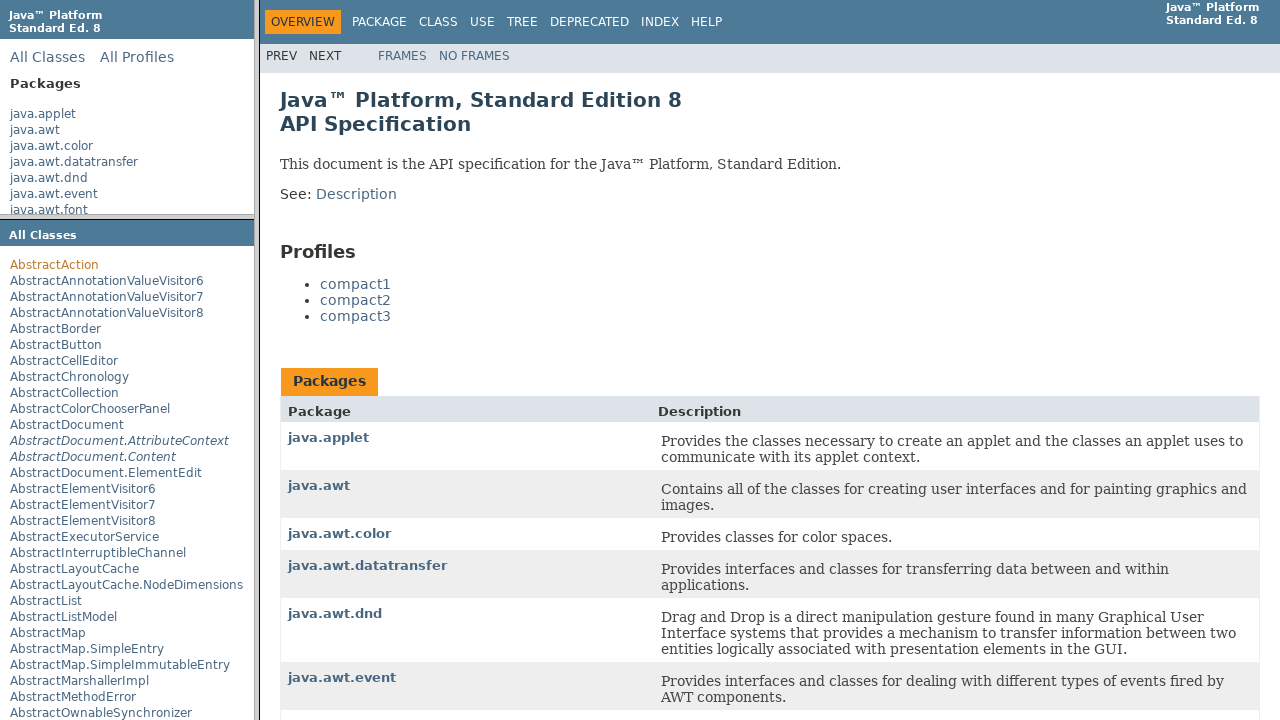

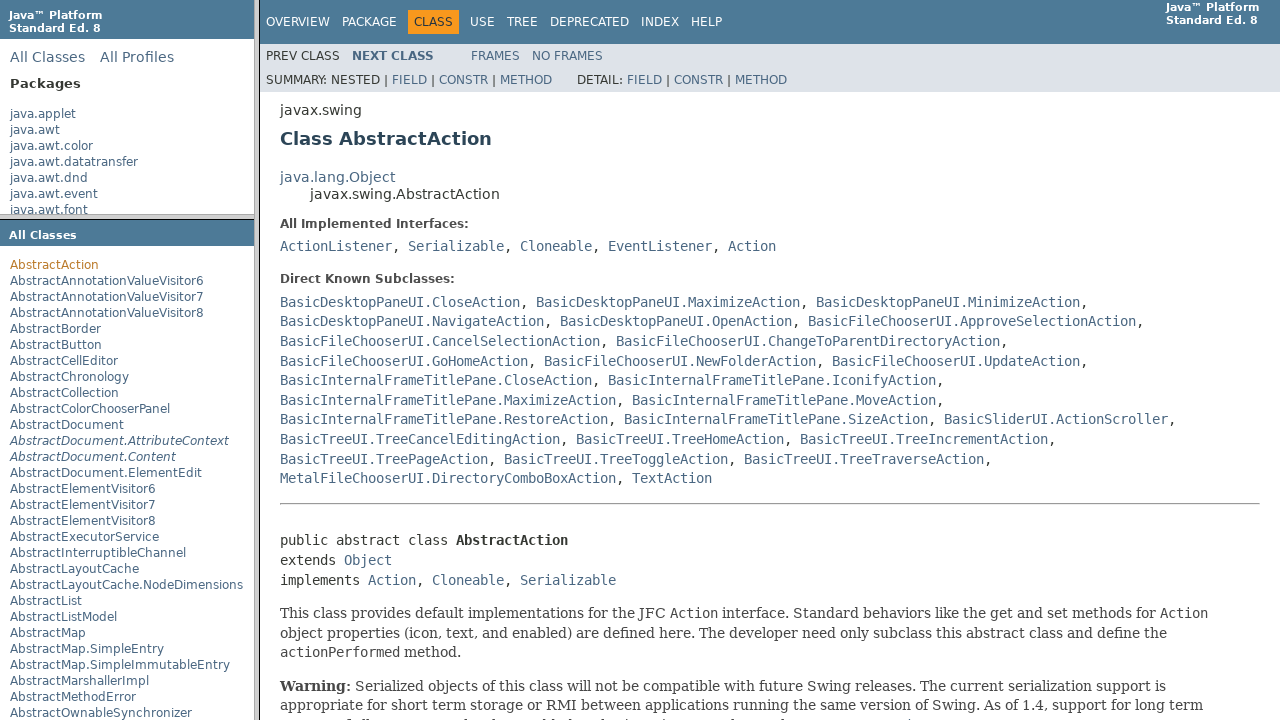